Navigates to Top List menu, then clicks on Top Hits submenu

Starting URL: http://www.99-bottles-of-beer.net/

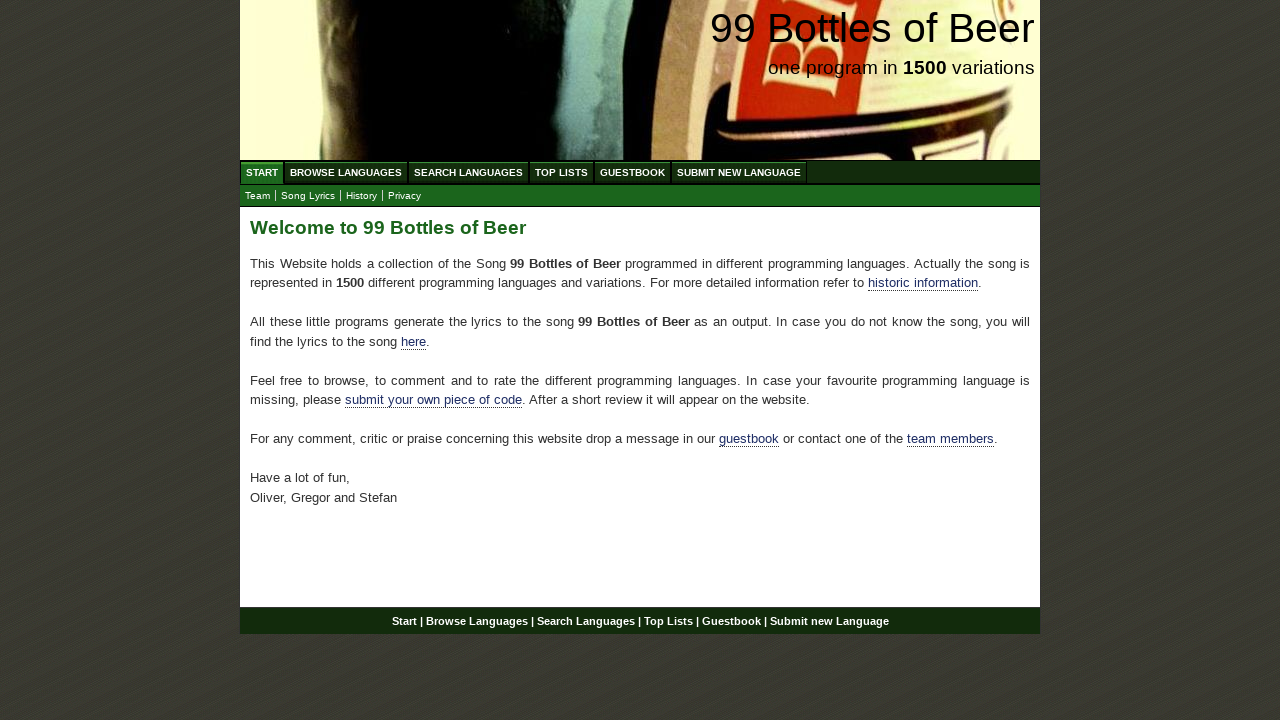

Clicked on Top List menu at (562, 172) on text=Top List
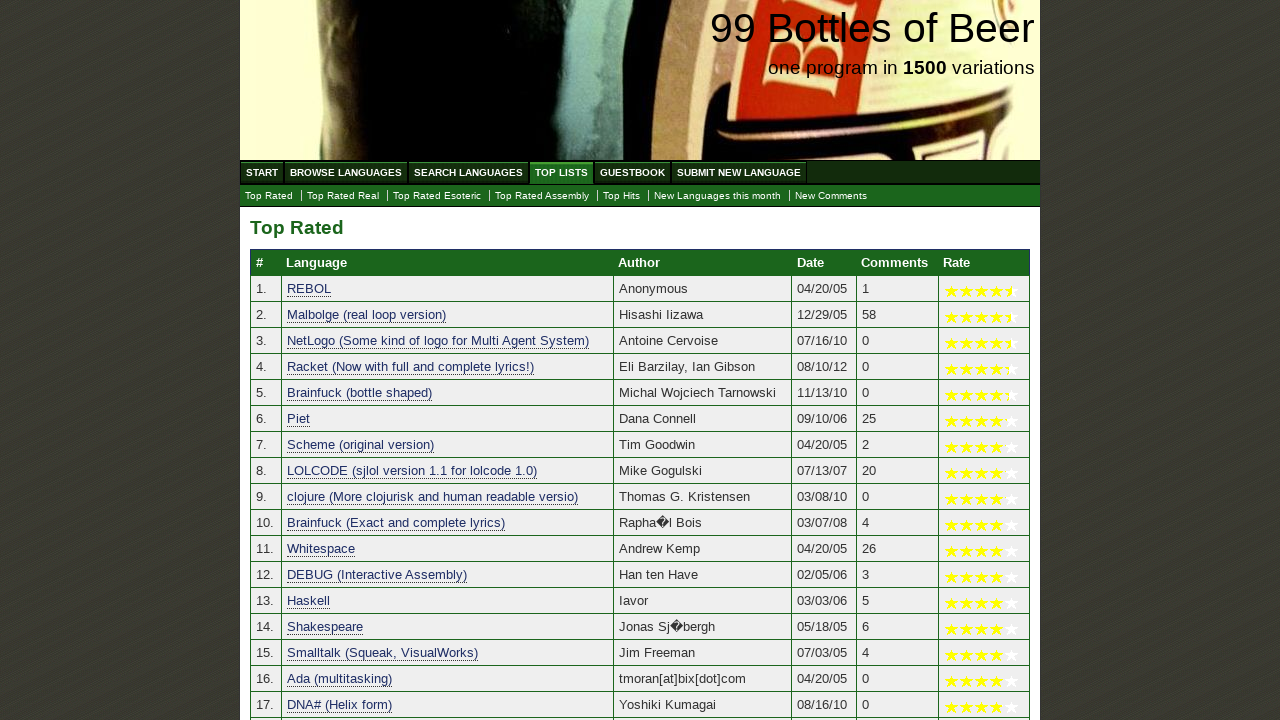

Clicked on Top Hits submenu at (622, 196) on text=Top Hits
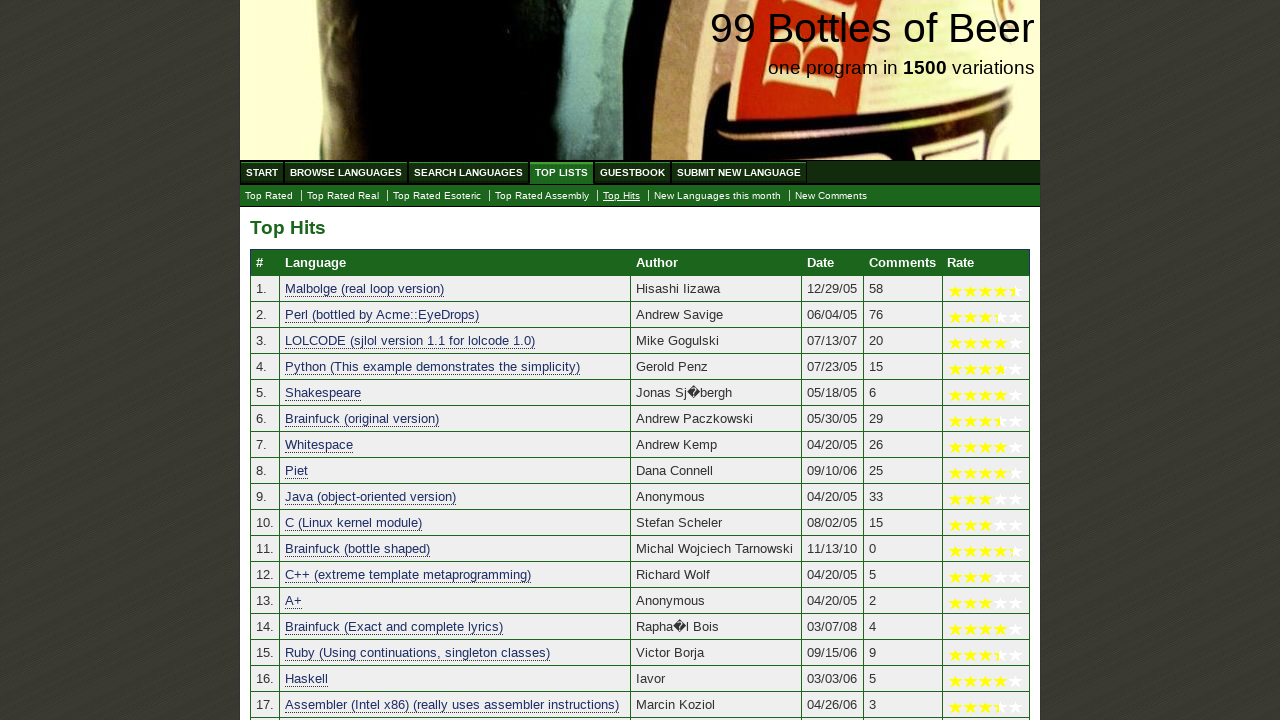

Top Hits page header loaded
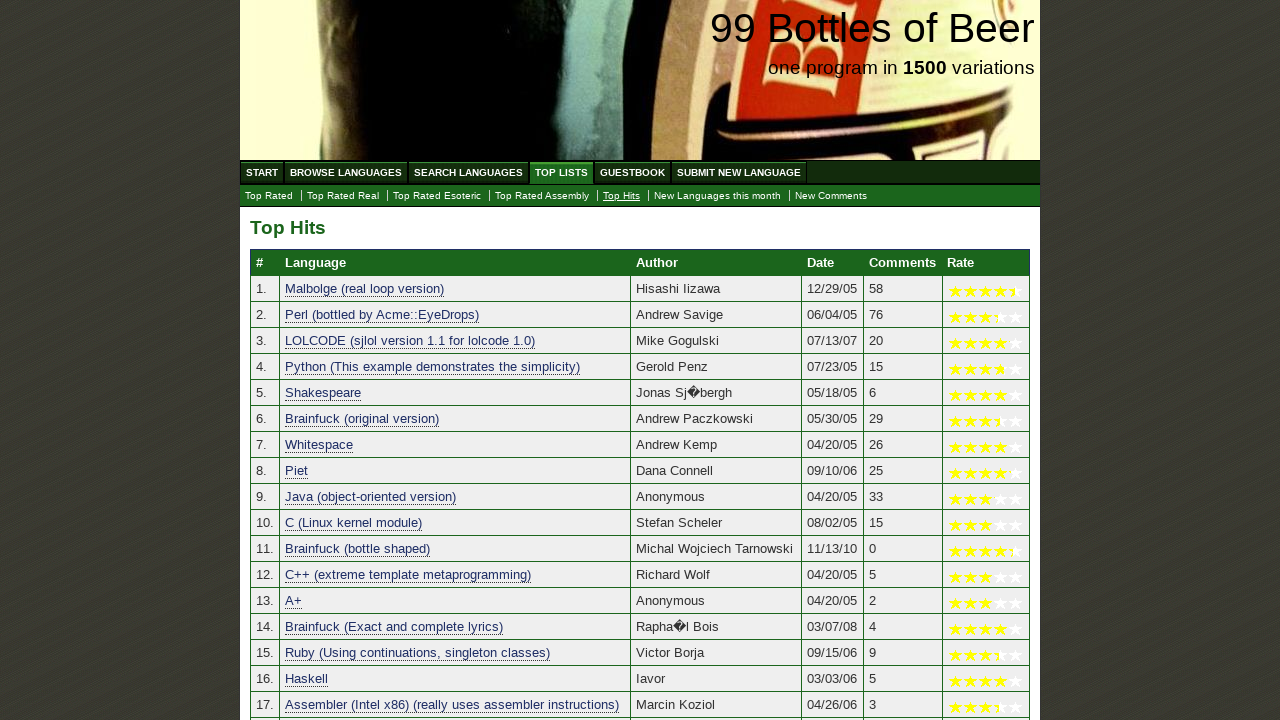

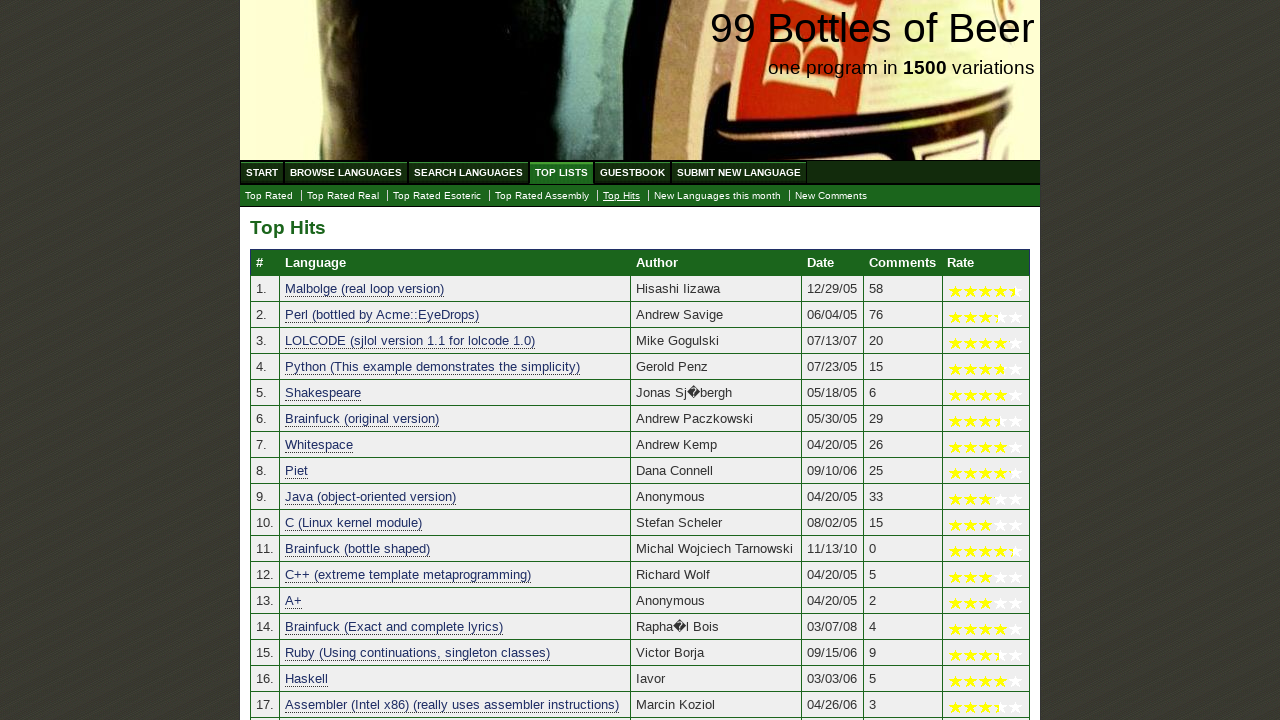